Tests implicit wait functionality by waiting for an element that becomes visible after a delay on a dynamic properties demo page

Starting URL: https://demoqa.com/dynamic-properties

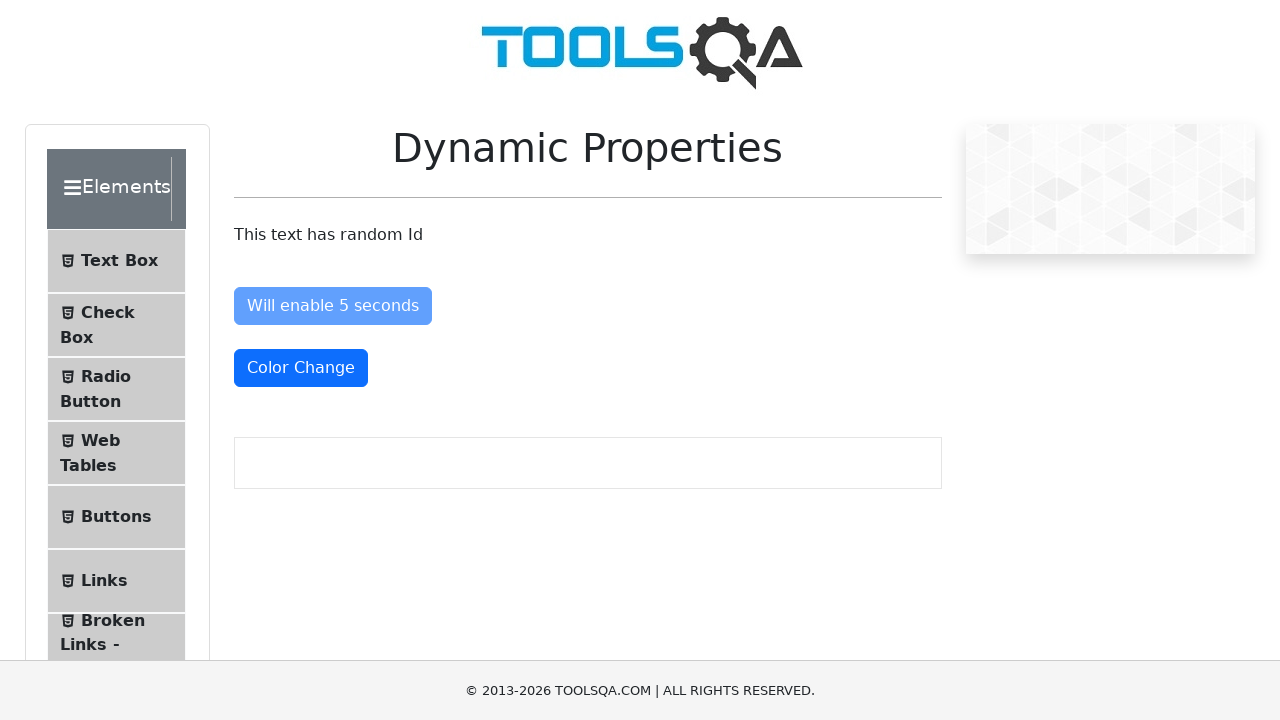

Waited for 'Visible After' button to appear (implicit wait with 10s timeout)
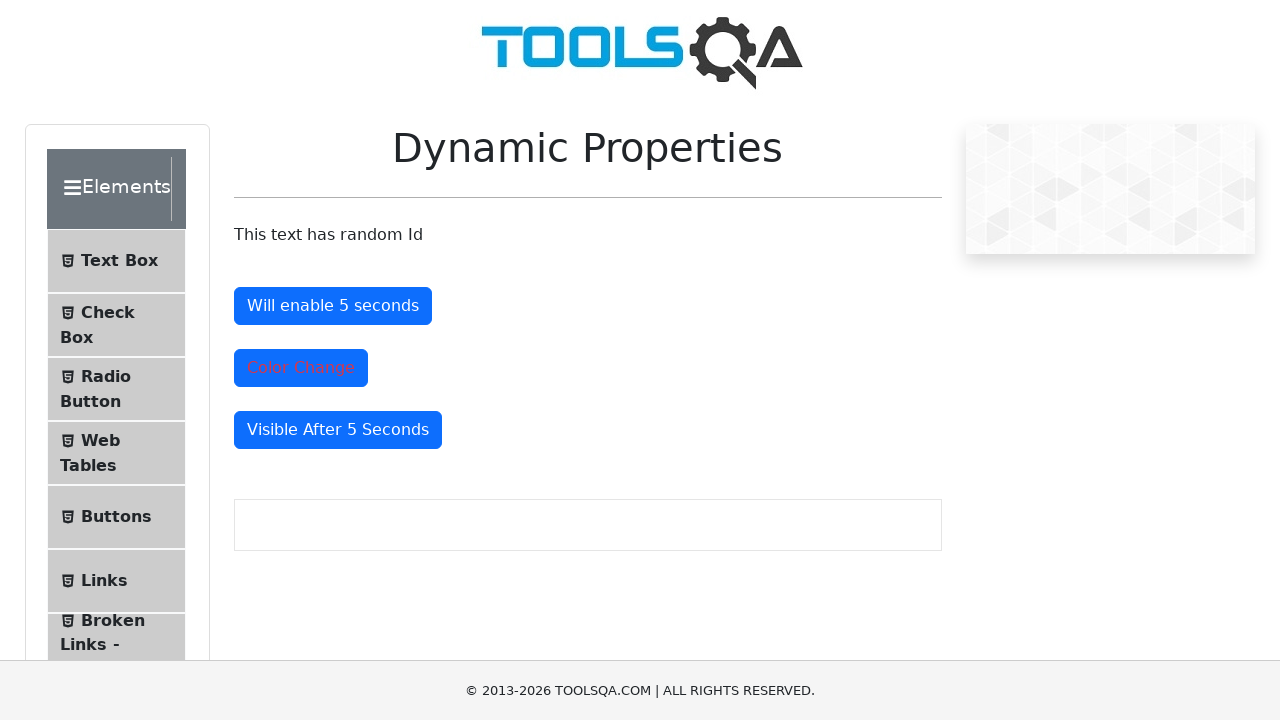

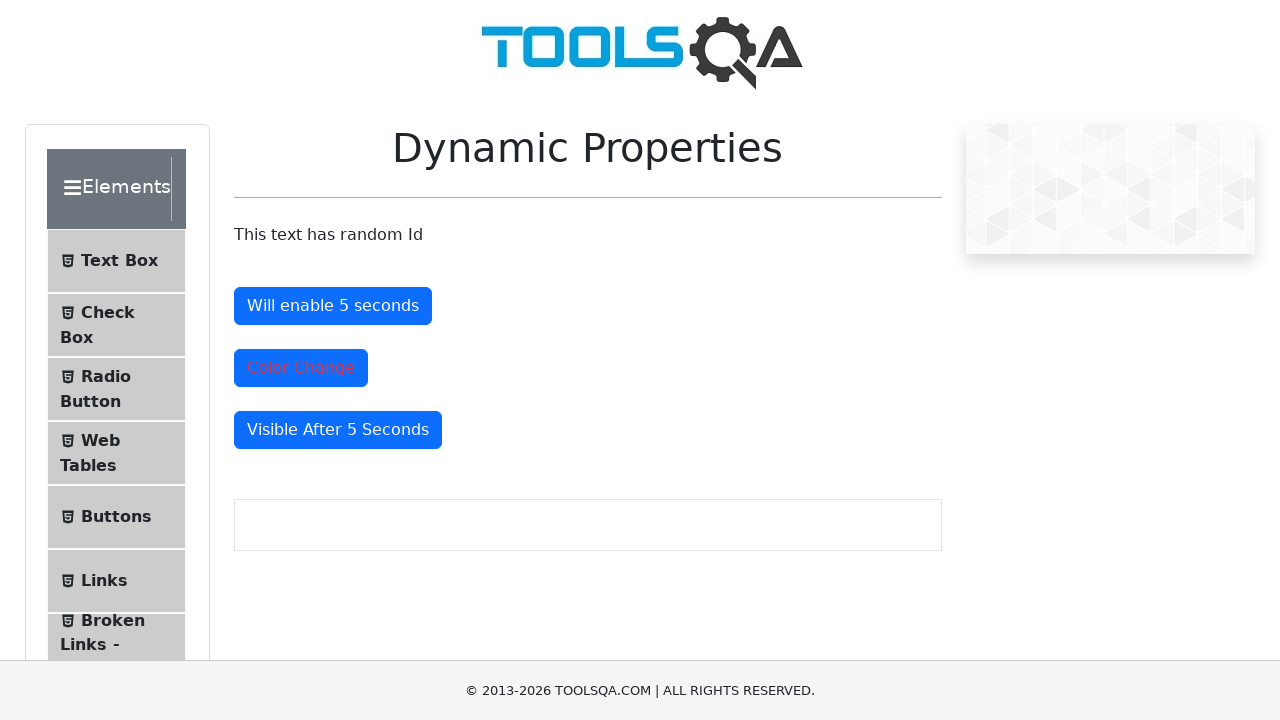